Tests iframe handling by switching to a demo iframe to verify a draggable element is displayed, then switches back to the main content and clicks the Support link.

Starting URL: https://jqueryui.com/draggable/

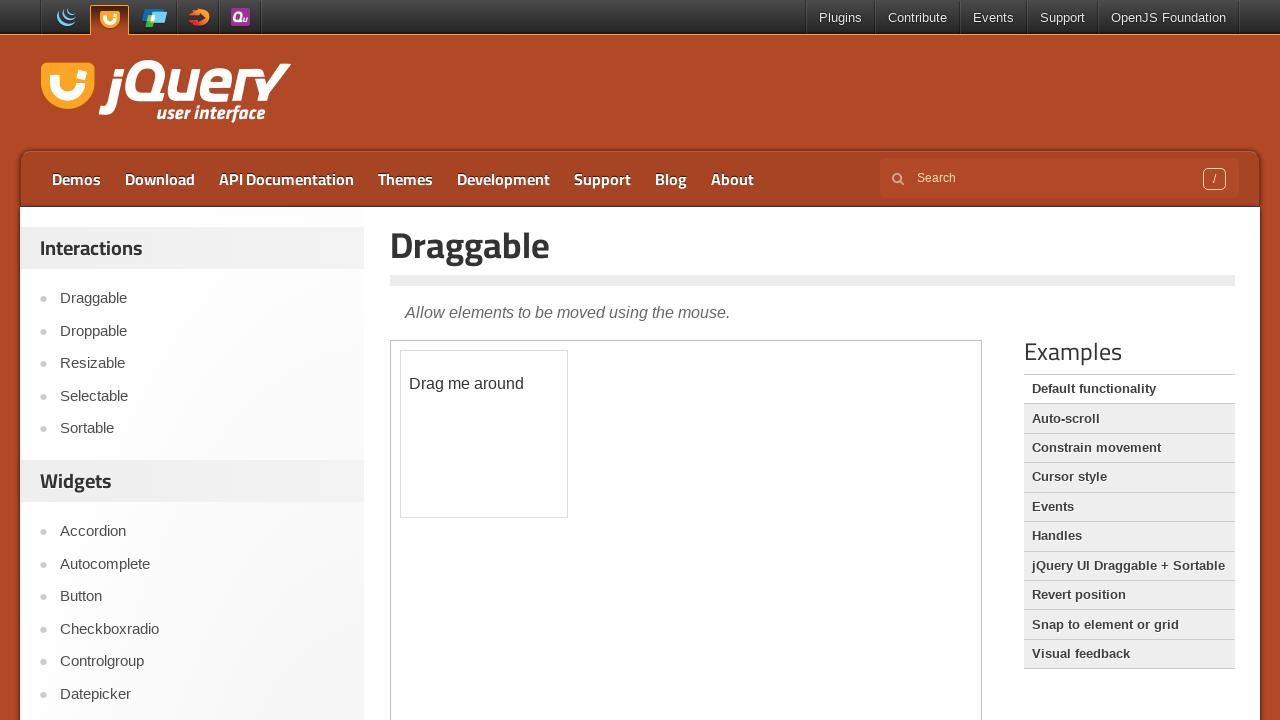

Located demo iframe
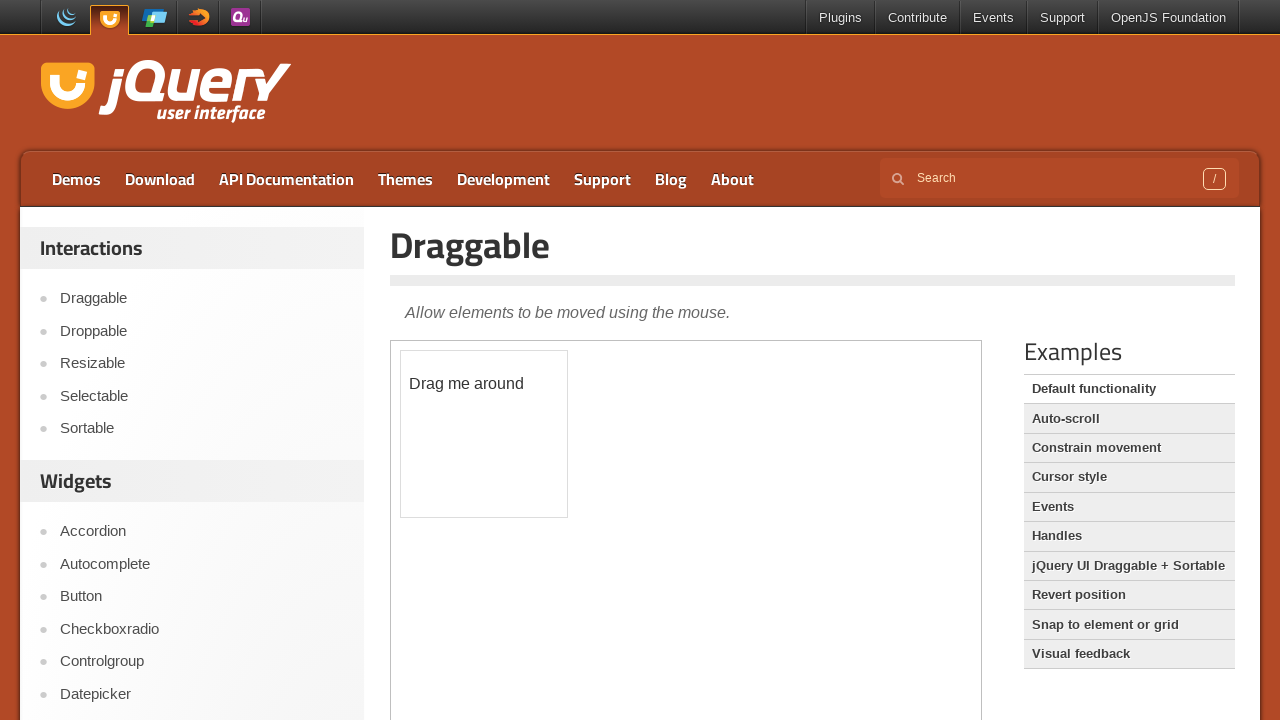

Located draggable element within iframe
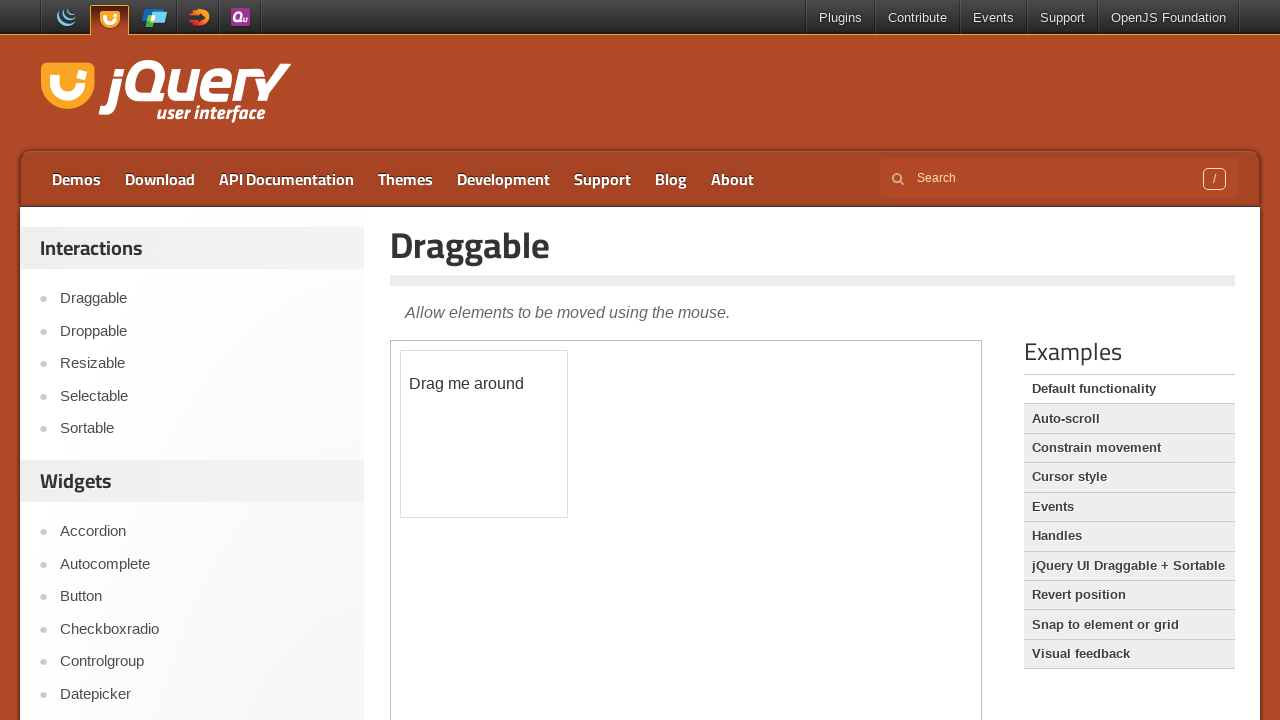

Waited for draggable element to become visible
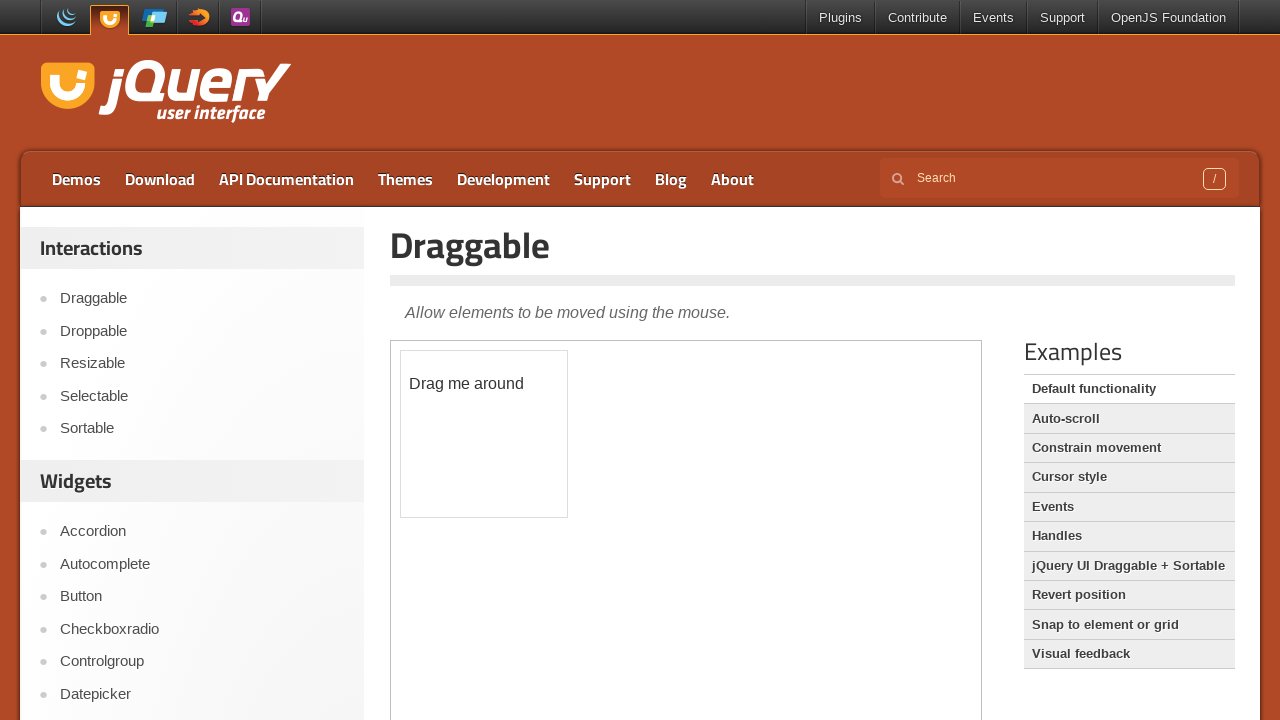

Verified draggable element visibility: True
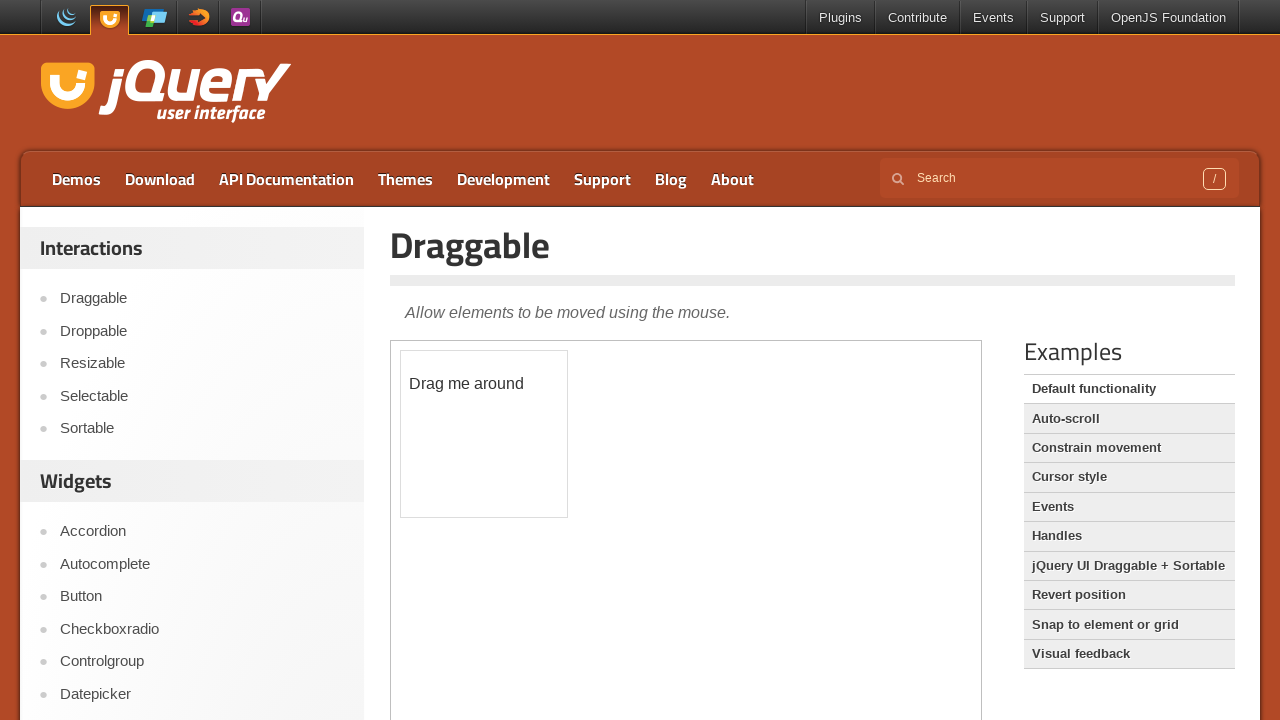

Clicked Support link in main content at (1062, 18) on a:text('Support')
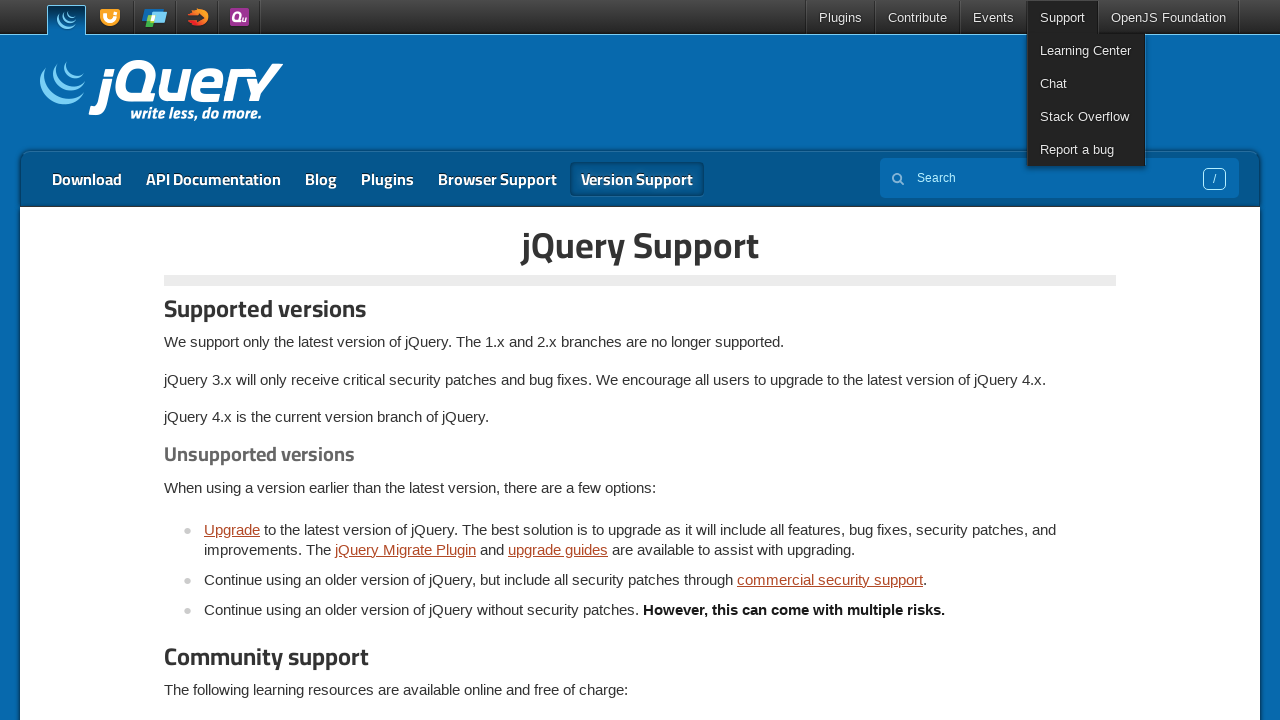

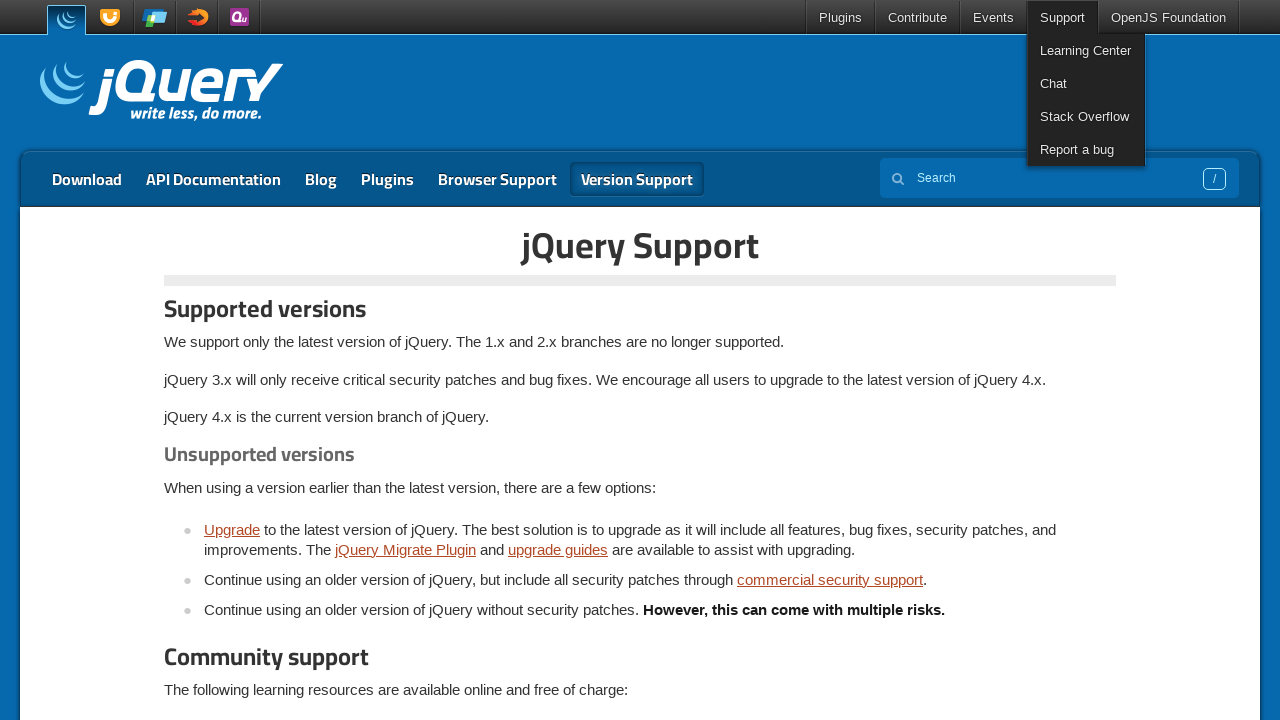